Tests opening the small modal, verifying its text content is displayed, and then closing it

Starting URL: https://demoqa.com/modal-dialogs

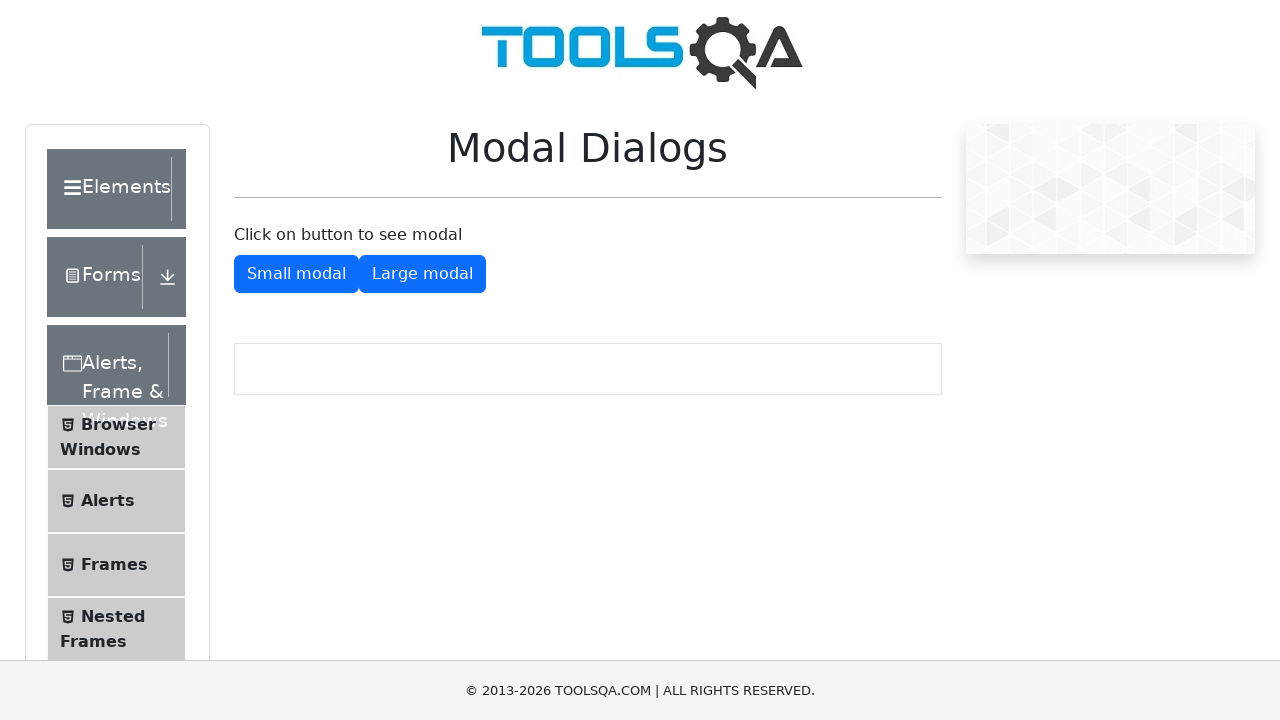

Clicked button to open small modal at (296, 274) on #showSmallModal
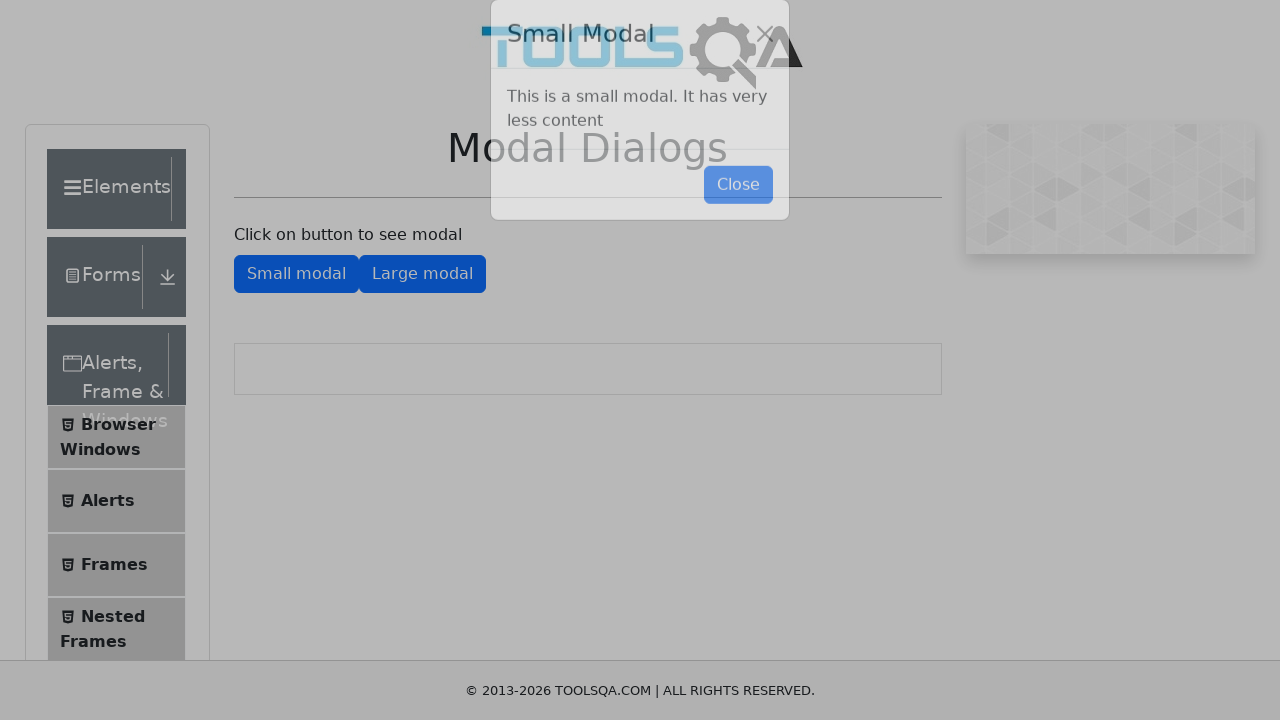

Modal body appeared and became visible
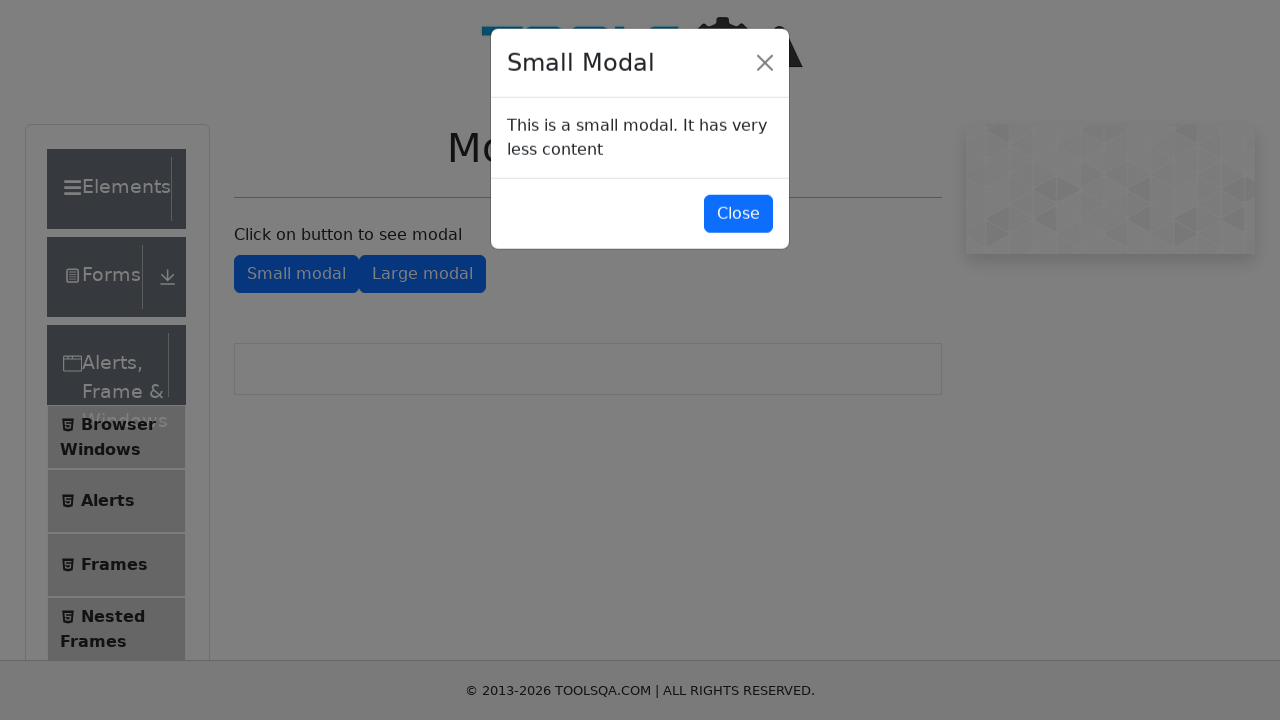

Located modal body element
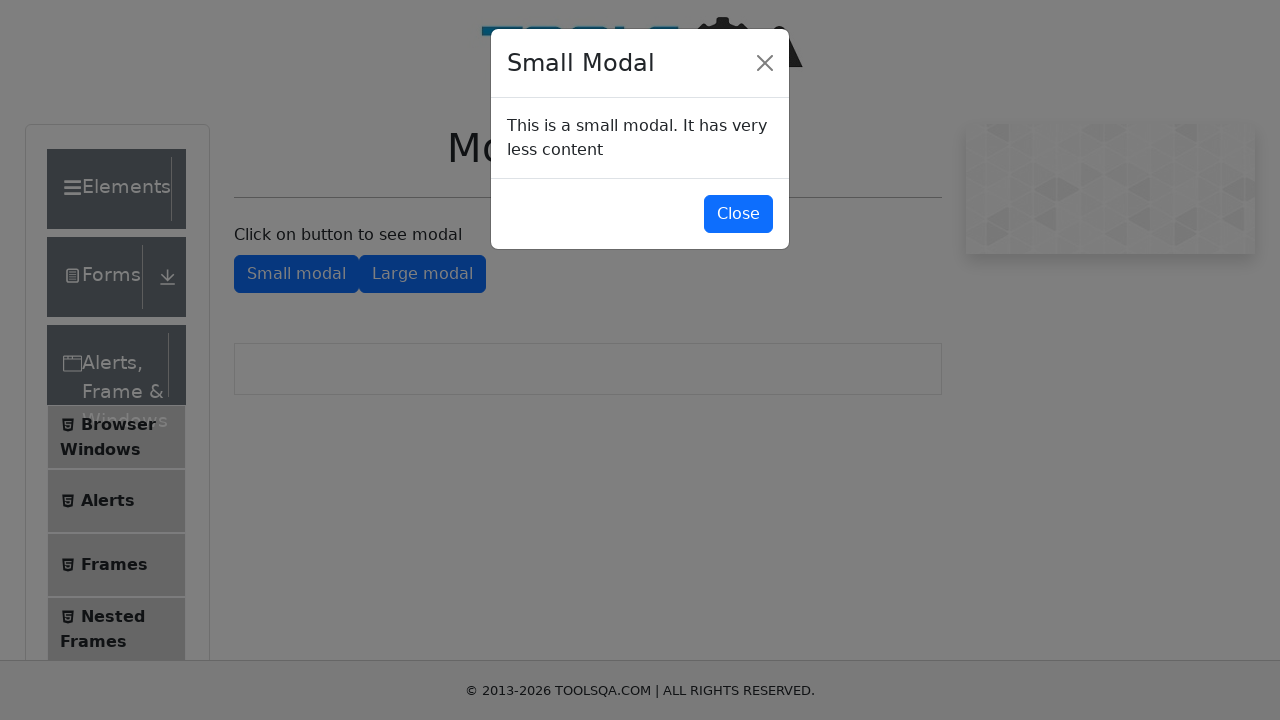

Confirmed modal body is visible and text content is displayed
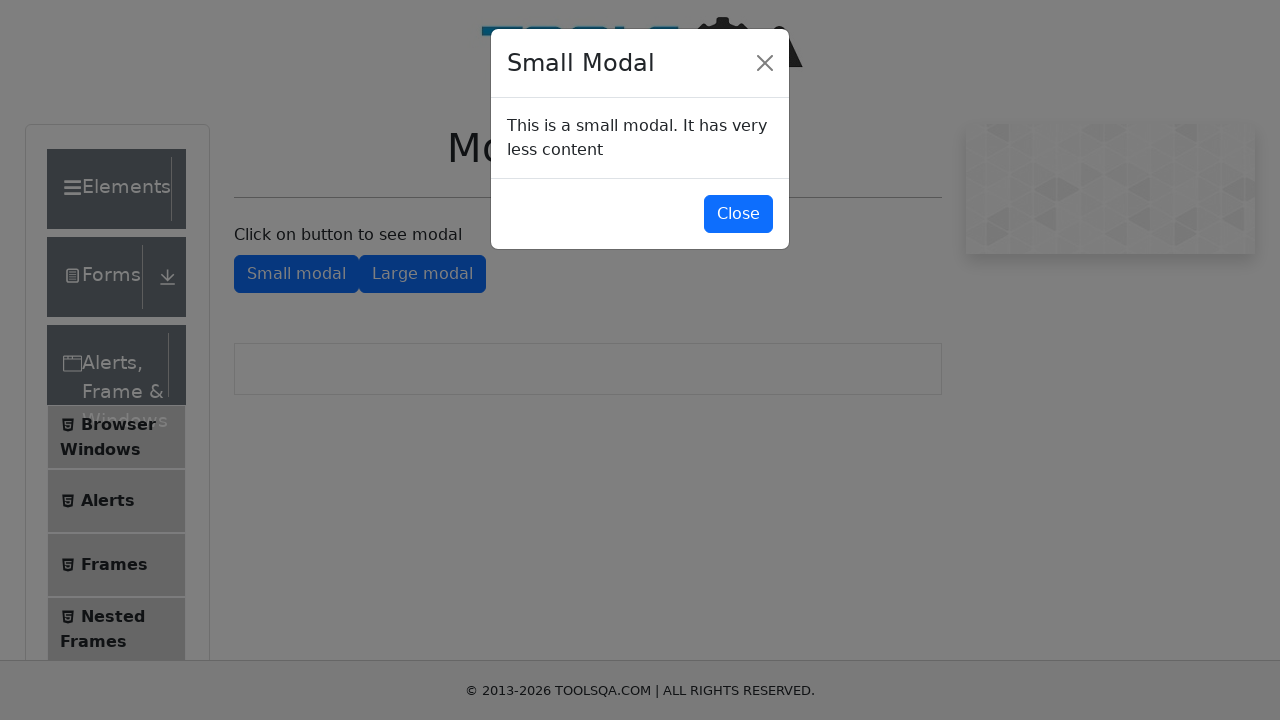

Clicked button to close small modal at (738, 214) on #closeSmallModal
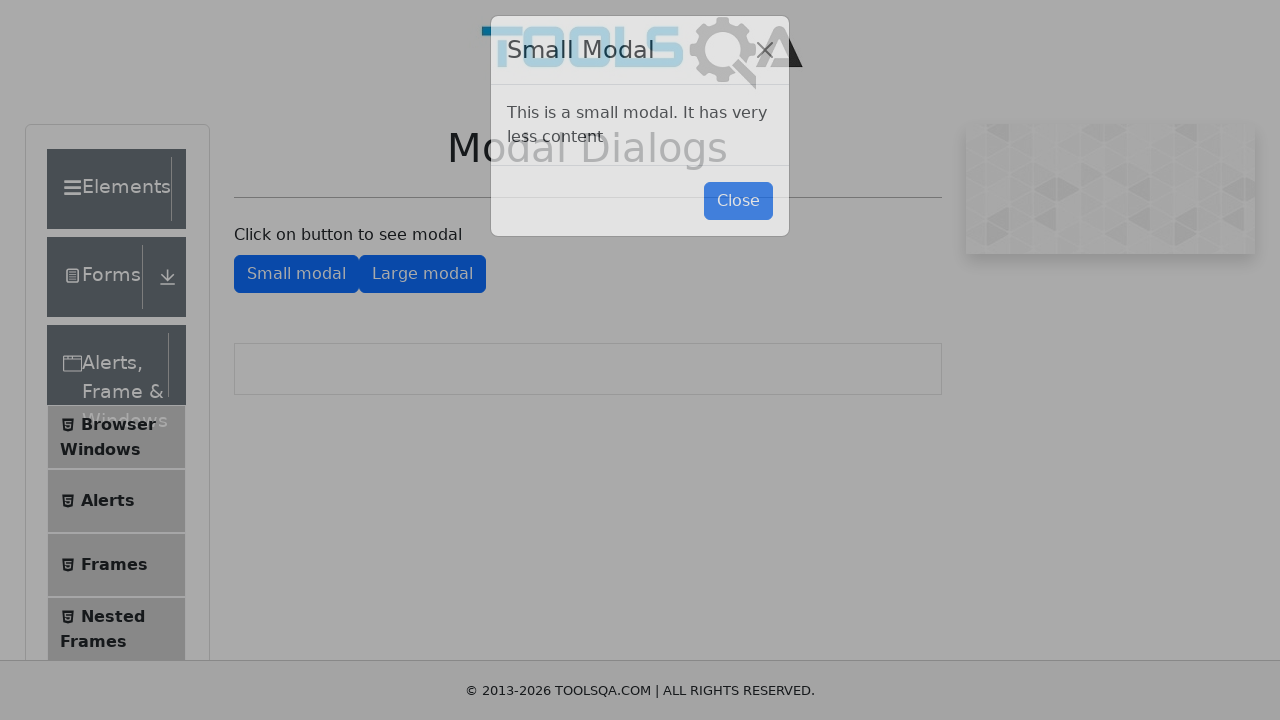

Modal closed and became hidden
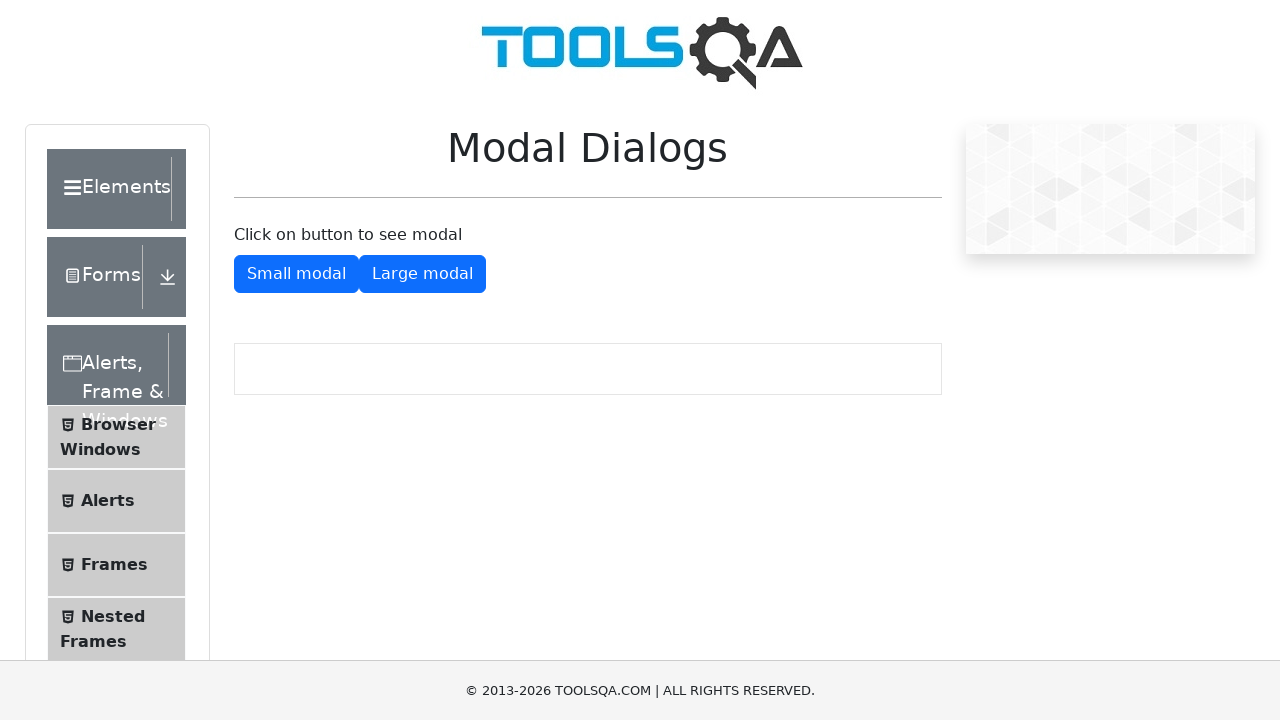

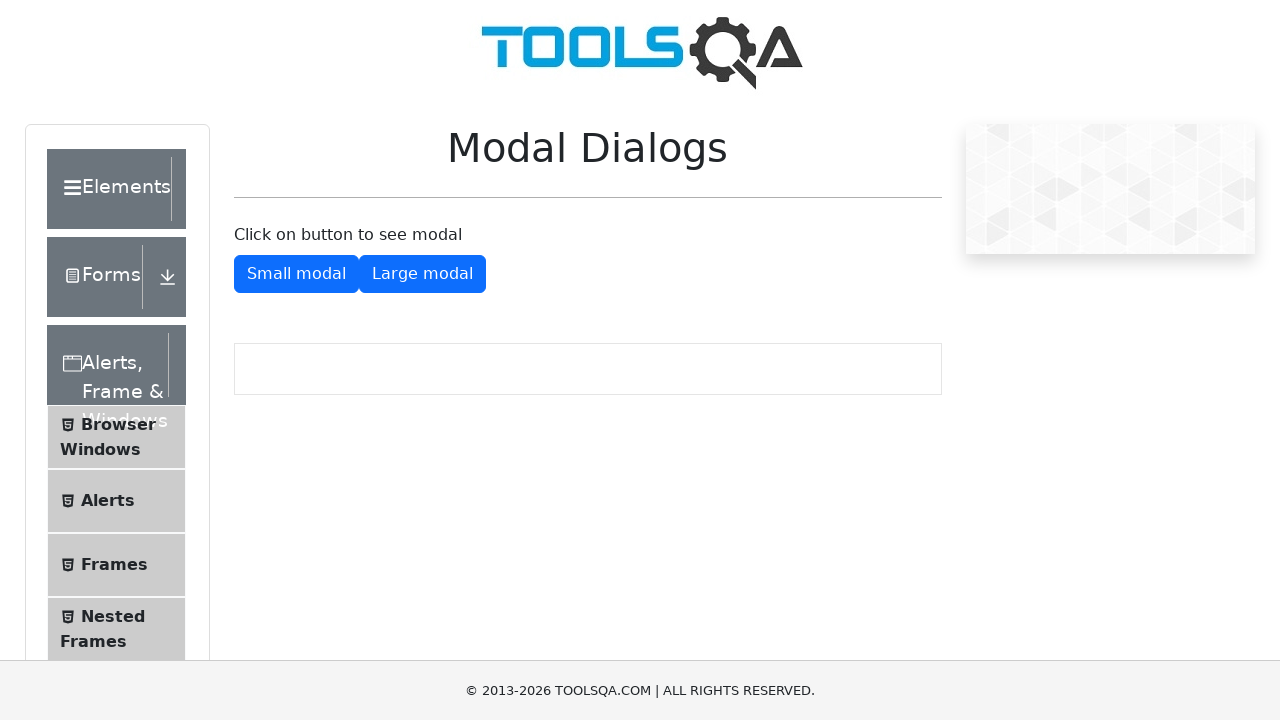